Verifies that the footer element is visible on tablet viewport size (800x1024)

Starting URL: https://www.demoblaze.com/index.html

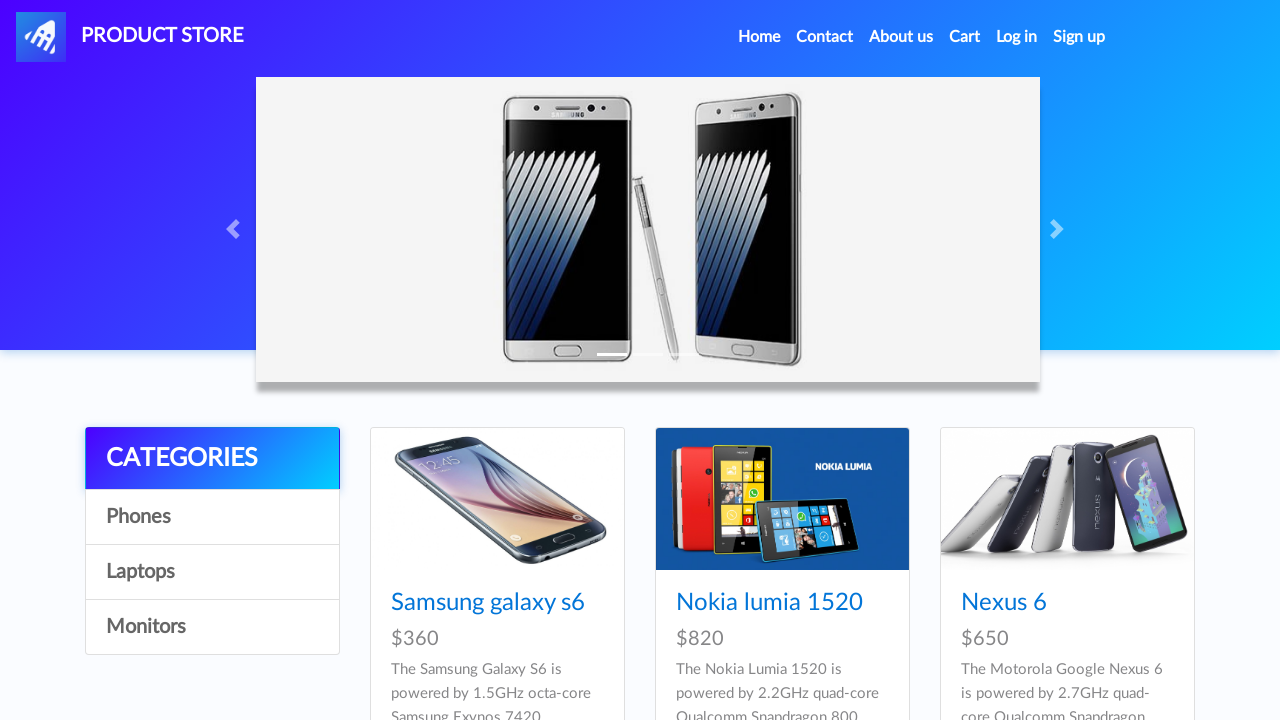

Set viewport to tablet size (800x1024)
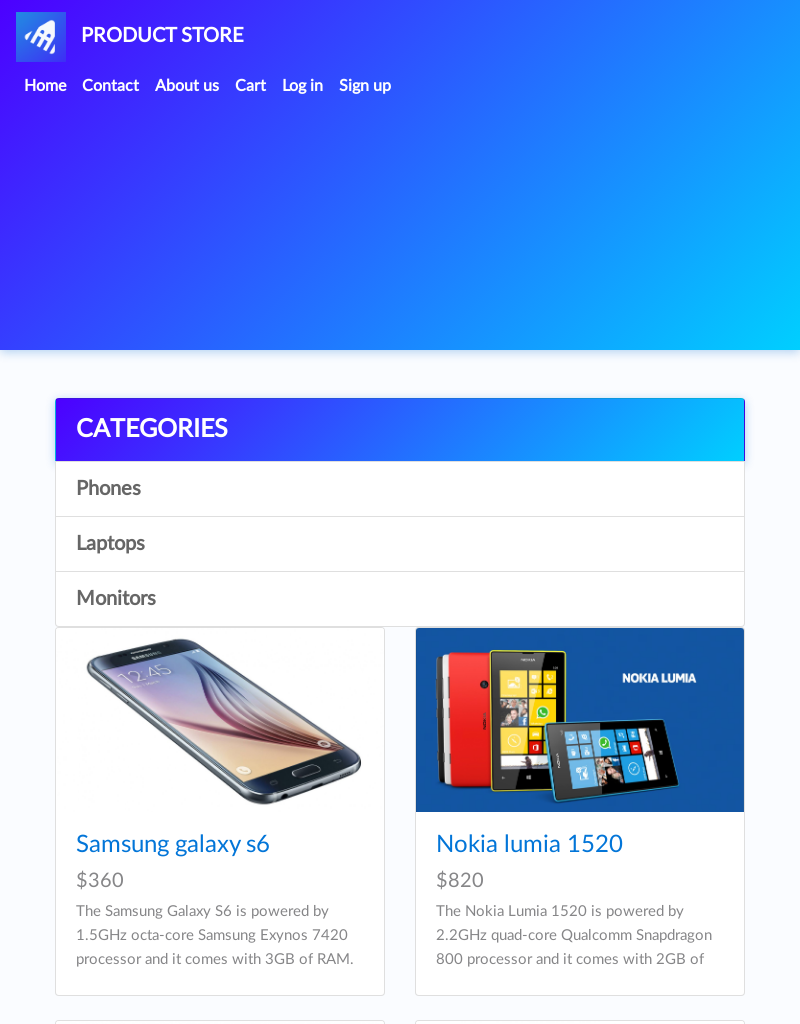

Reloaded the page
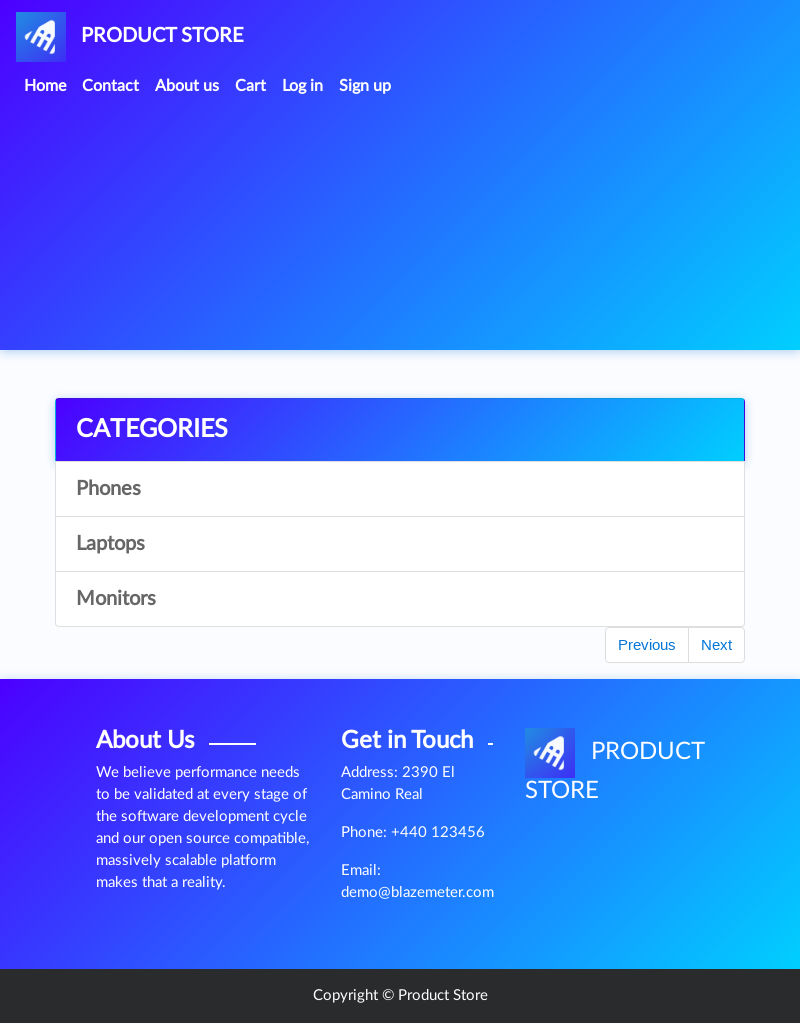

Located footer element
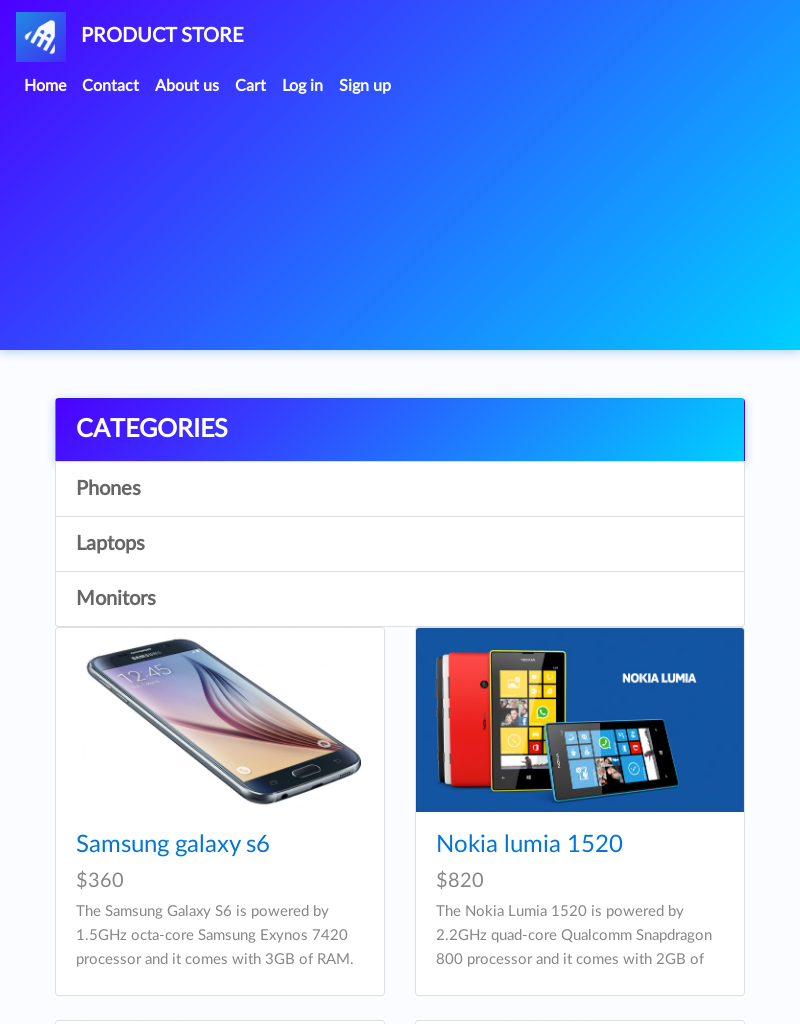

Verified footer is visible on tablet viewport
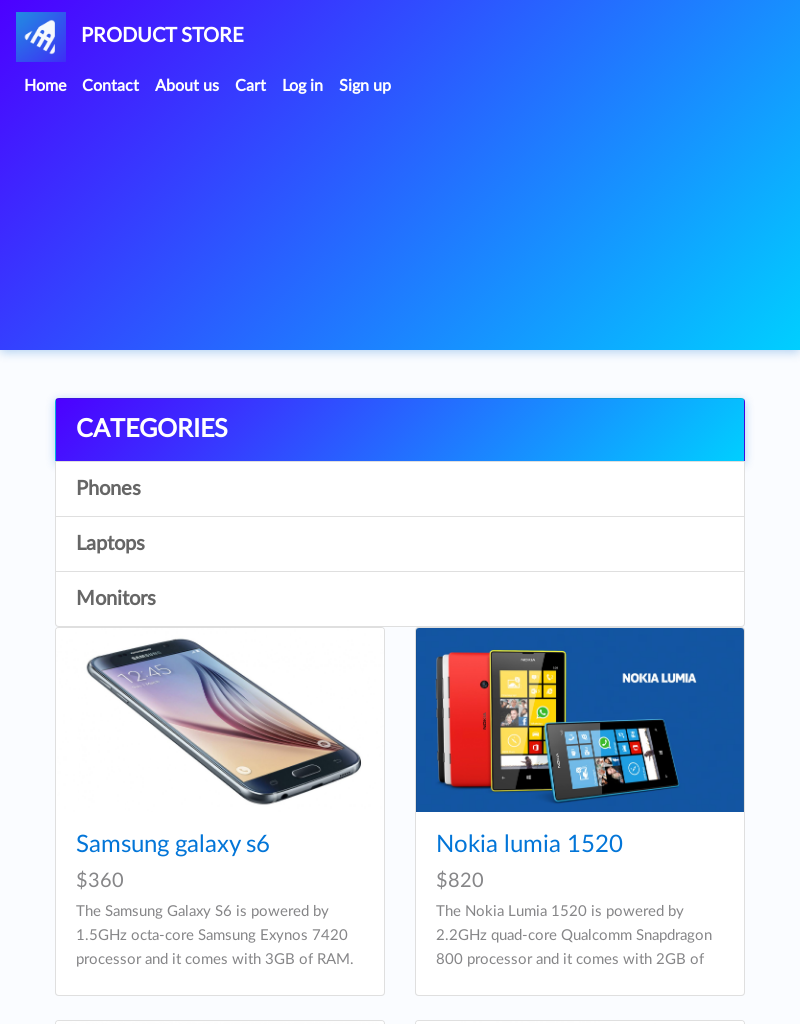

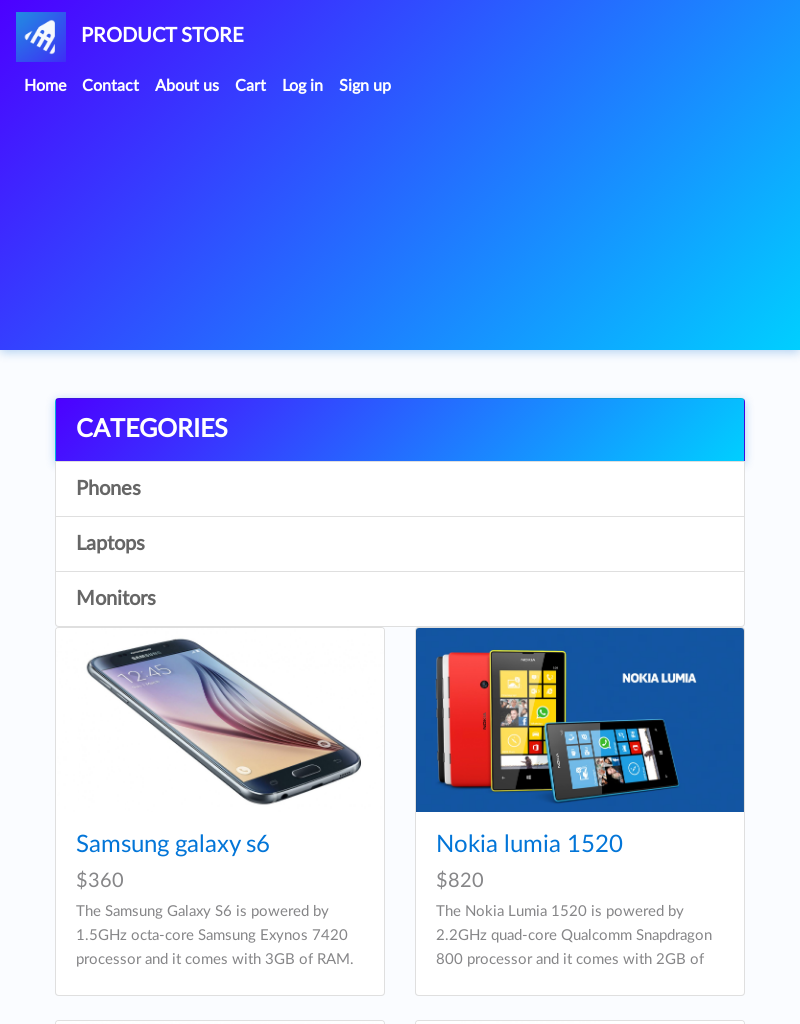